Tests various form interactions on a demo page including pressing Enter on a textbox, clicking buttons, filling text and password fields, submitting a form, and opening a popup window

Starting URL: https://omayo.blogspot.com/2013/05/page-one.html

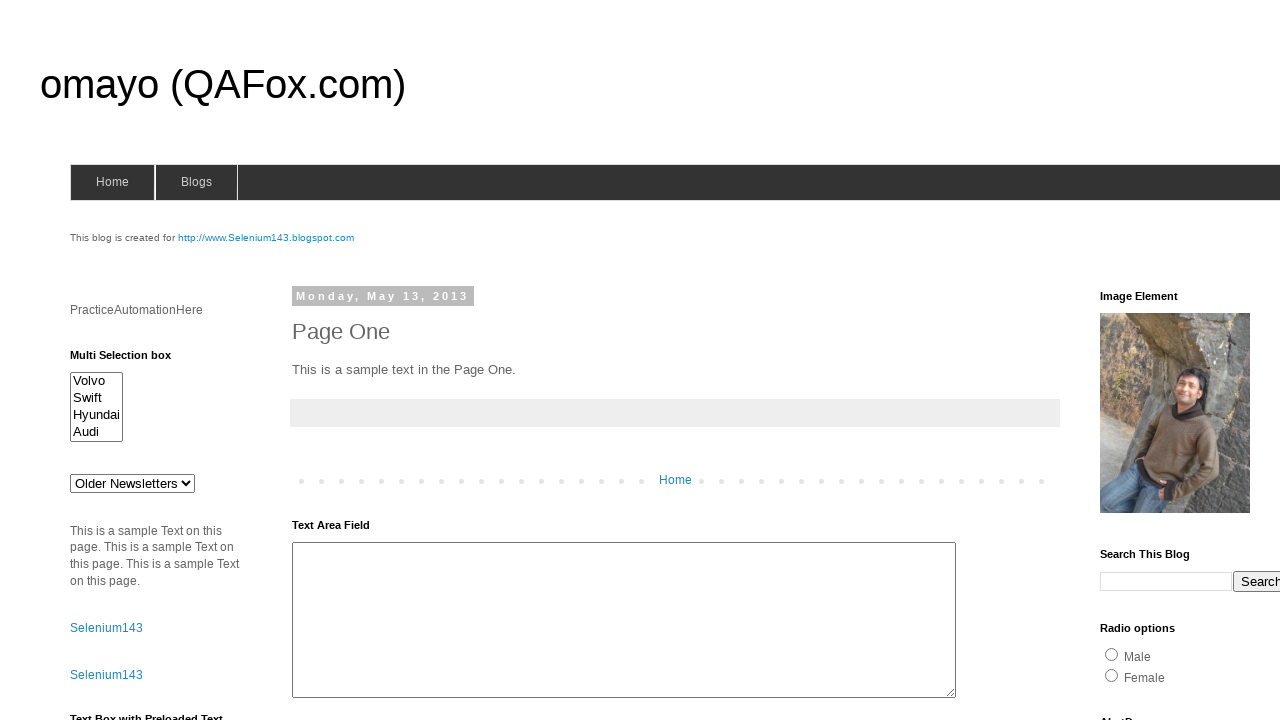

Pressed Enter on textbox in HTML2 section on #HTML2 >> internal:role=textbox
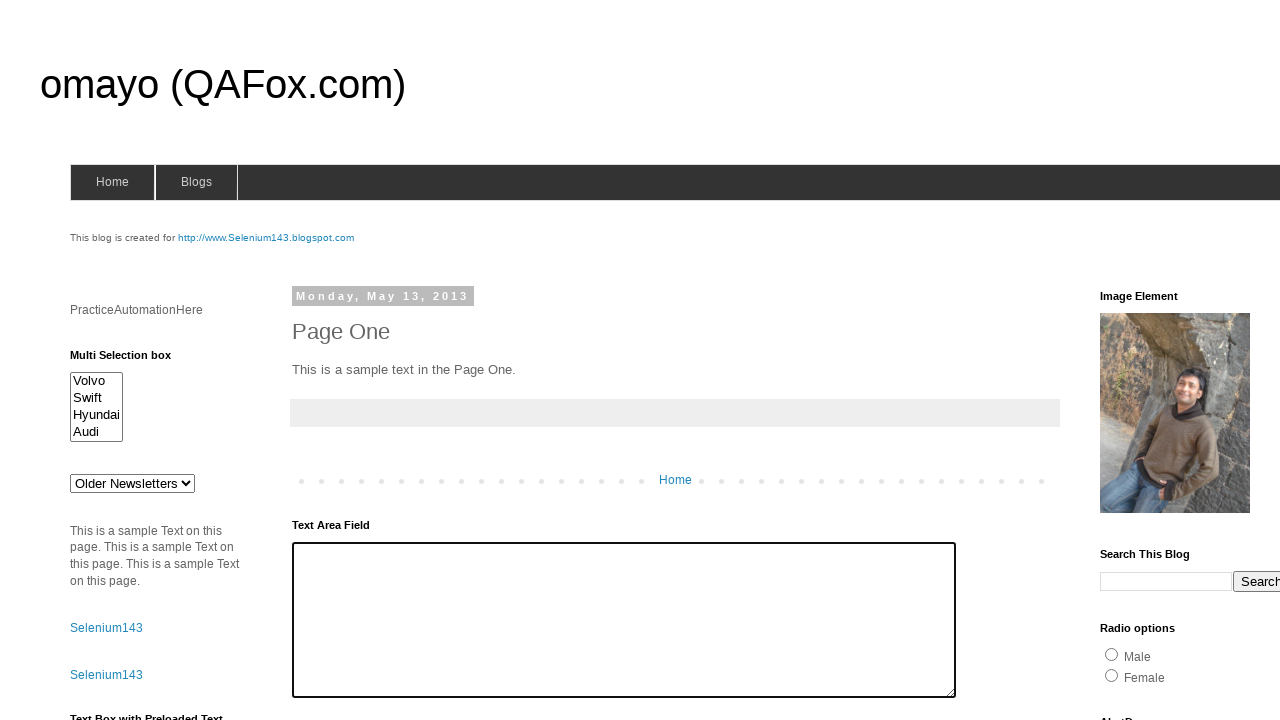

Clicked Button2 at (100, 361) on internal:role=button[name="Button2"i]
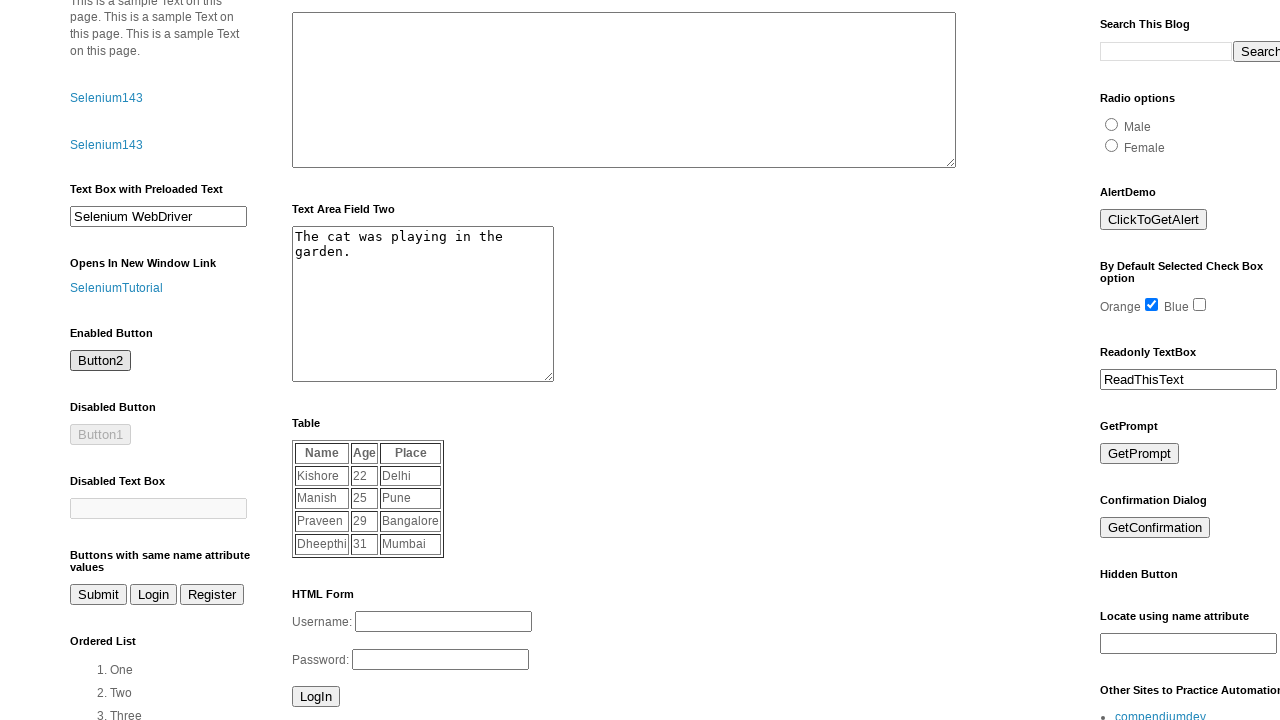

Clicked on text input field in HTML31 section at (444, 621) on #HTML31 input[type='text']
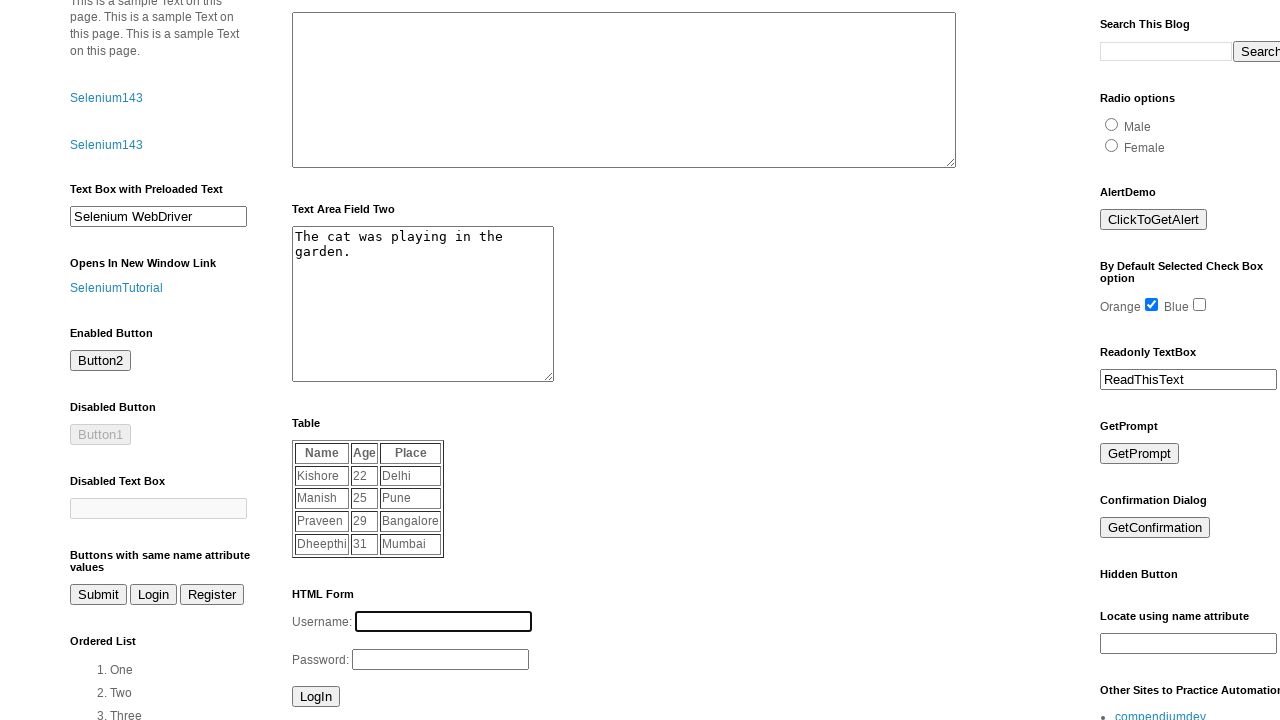

Filled text input with 'PAVAN' on #HTML31 input[type='text']
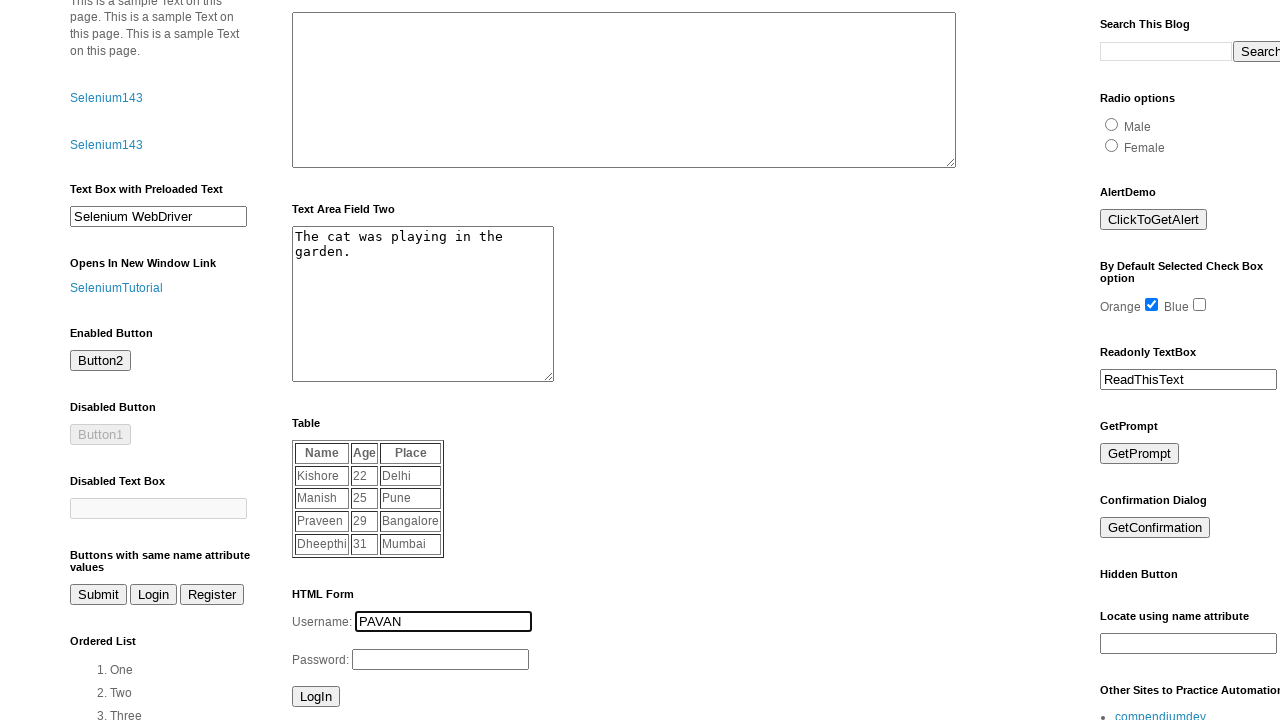

Clicked on password field in HTML31 section at (440, 659) on #HTML31 input[type='password']
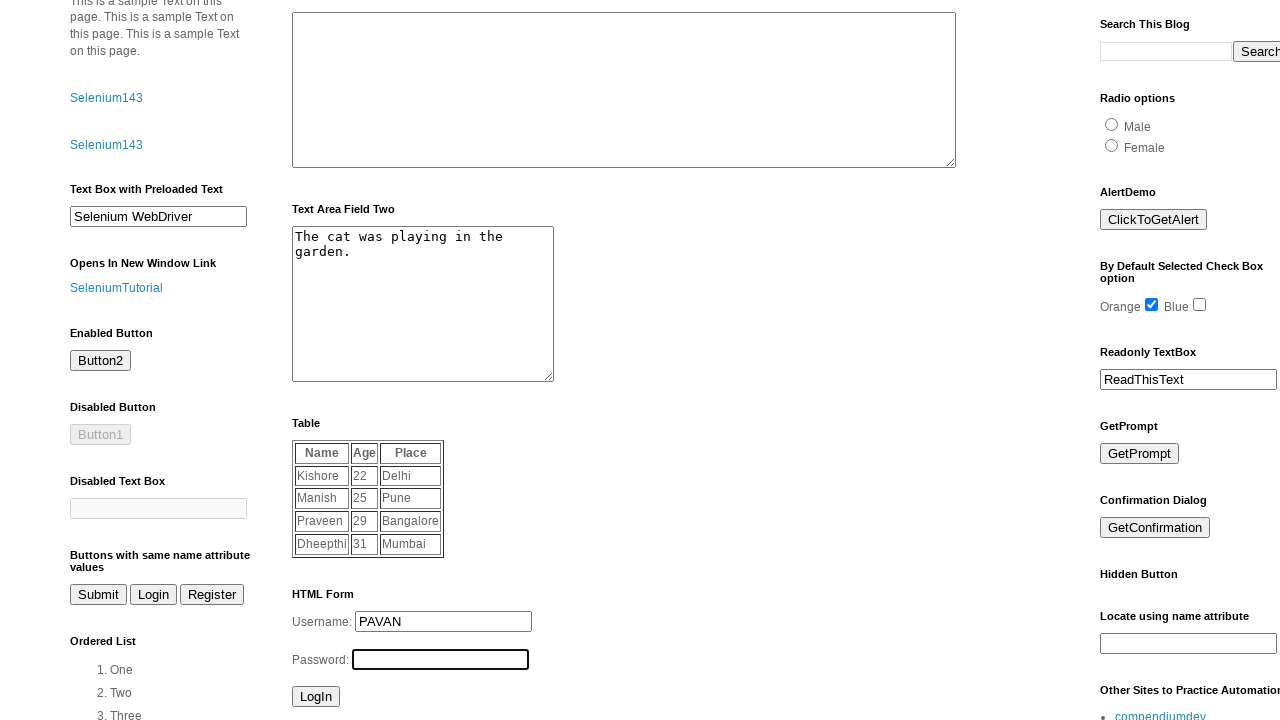

Filled password field with 'KUMAR' on #HTML31 input[type='password']
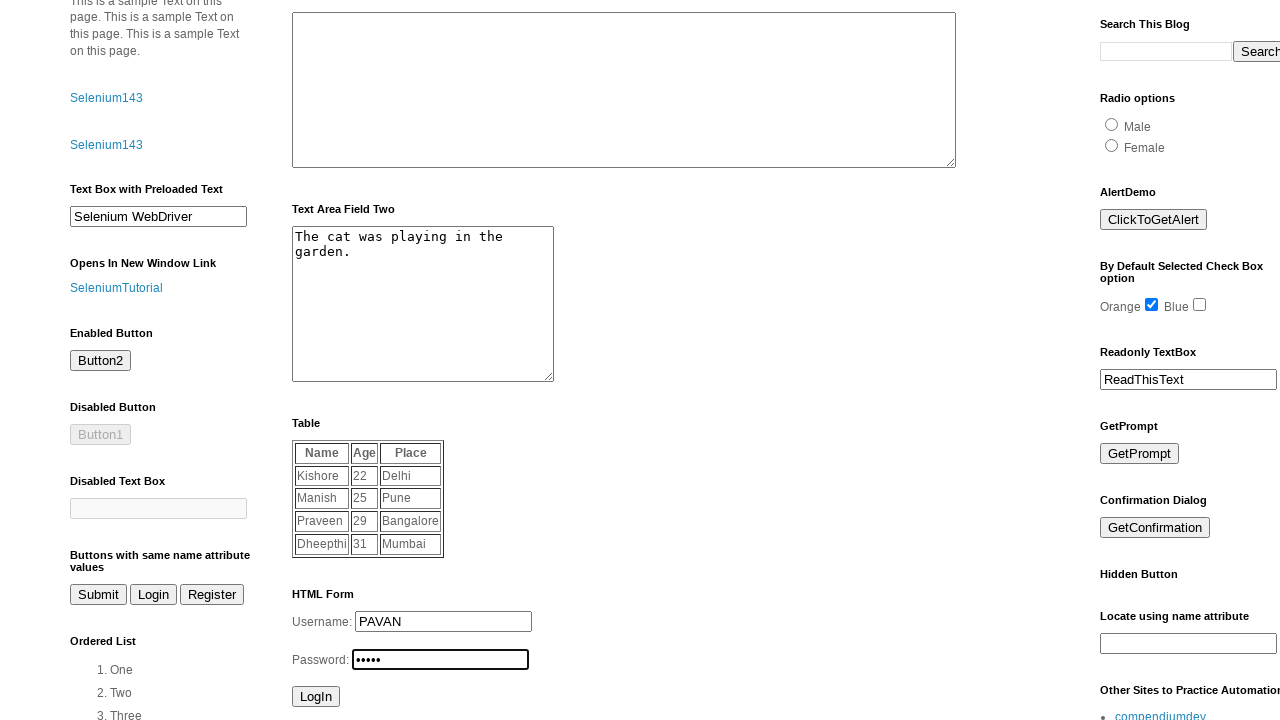

Clicked Submit button to submit form at (98, 595) on internal:role=button[name="Submit"i]
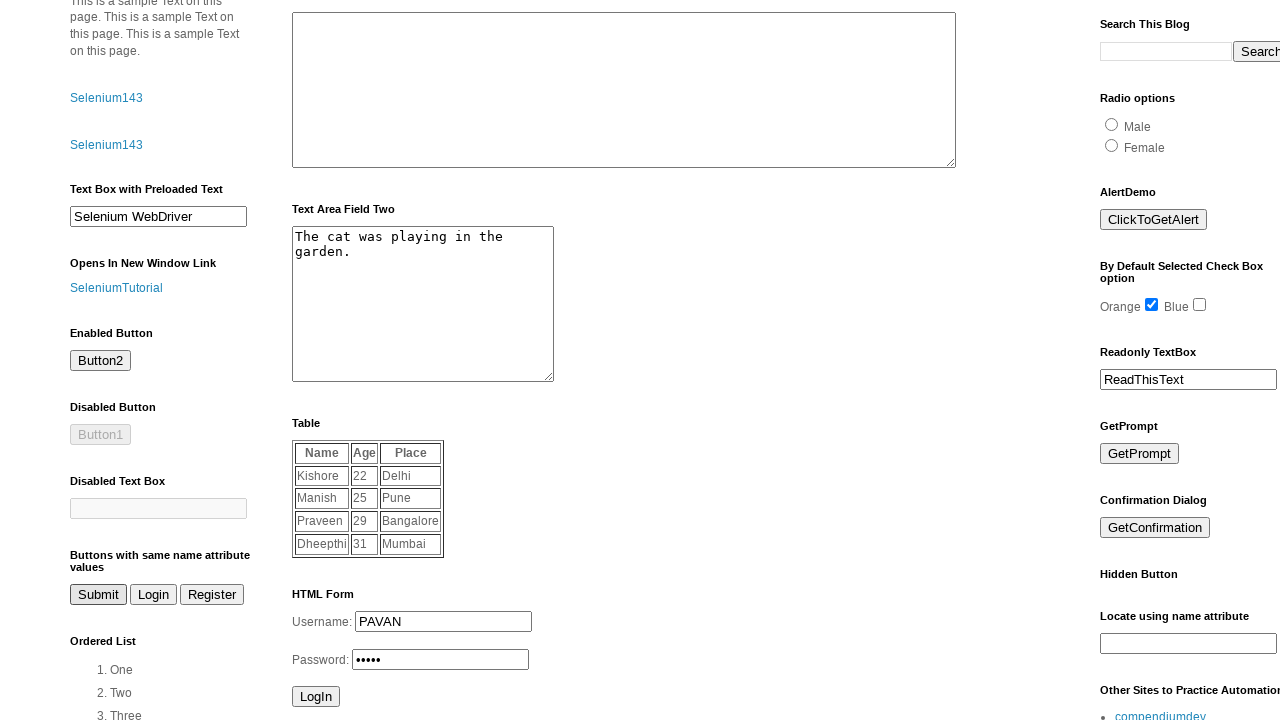

Clicked link to open popup window at (132, 360) on internal:role=link[name="Open a popup window"i]
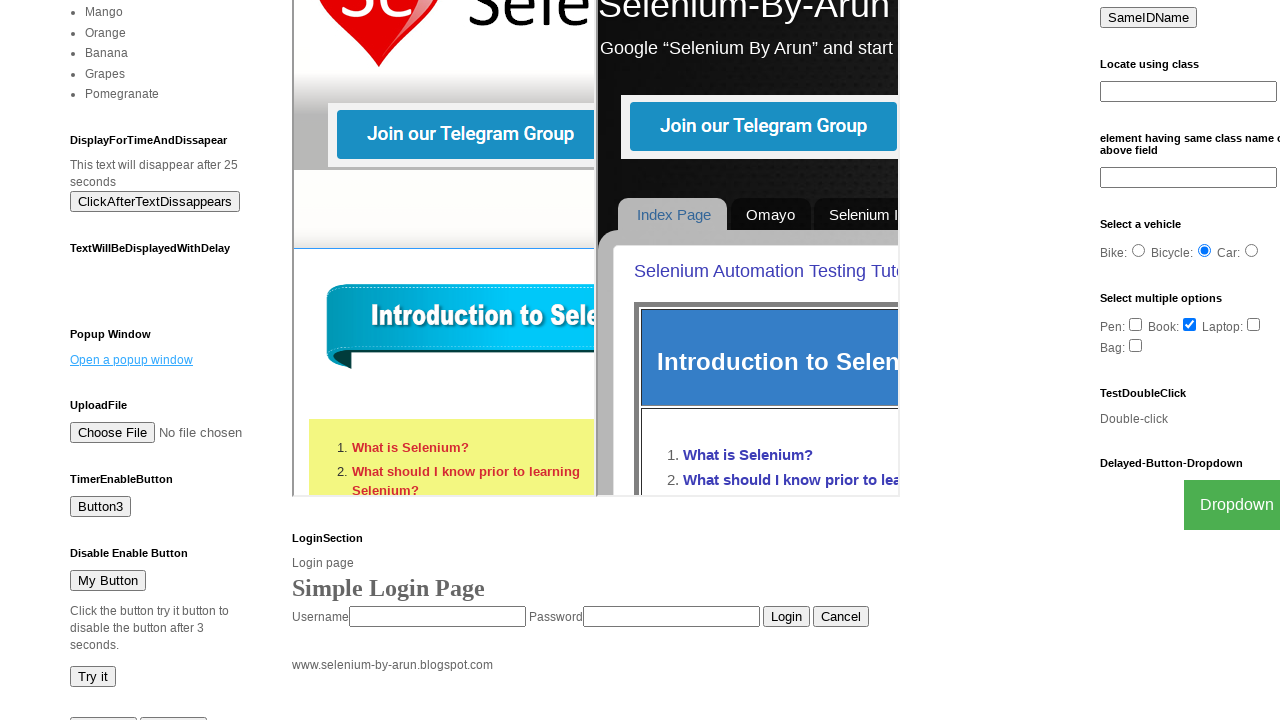

Popup window opened successfully
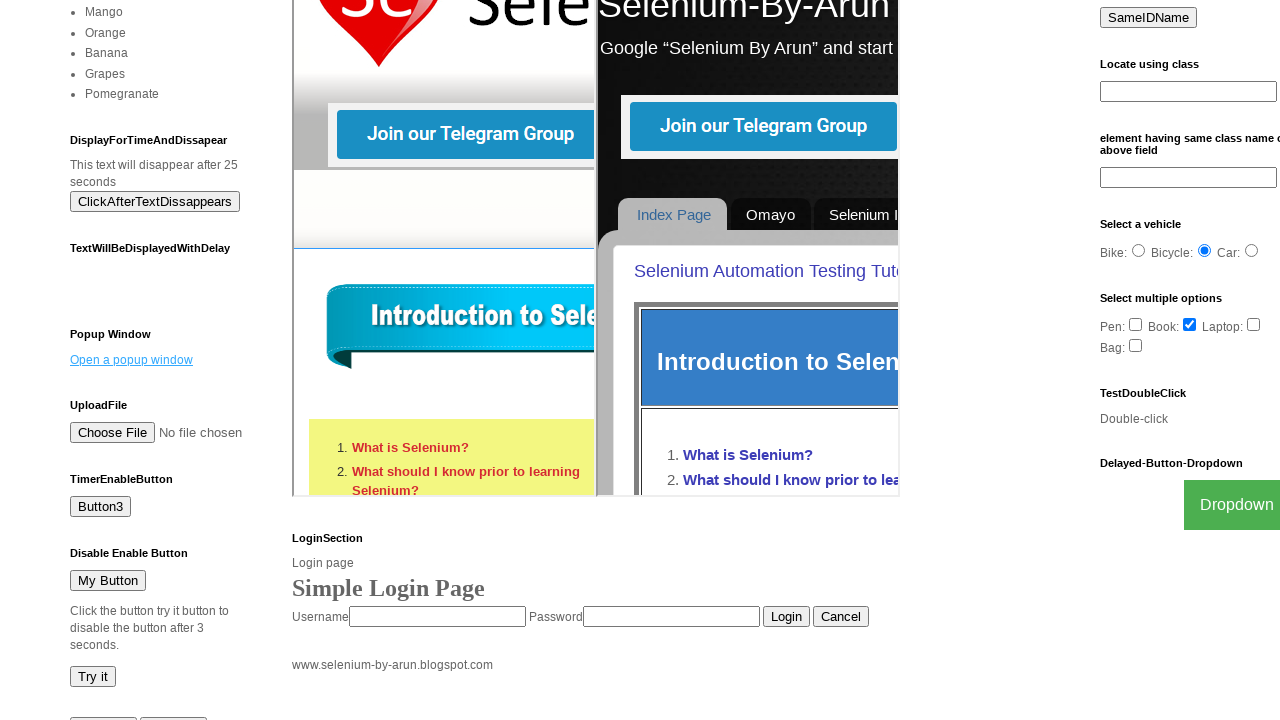

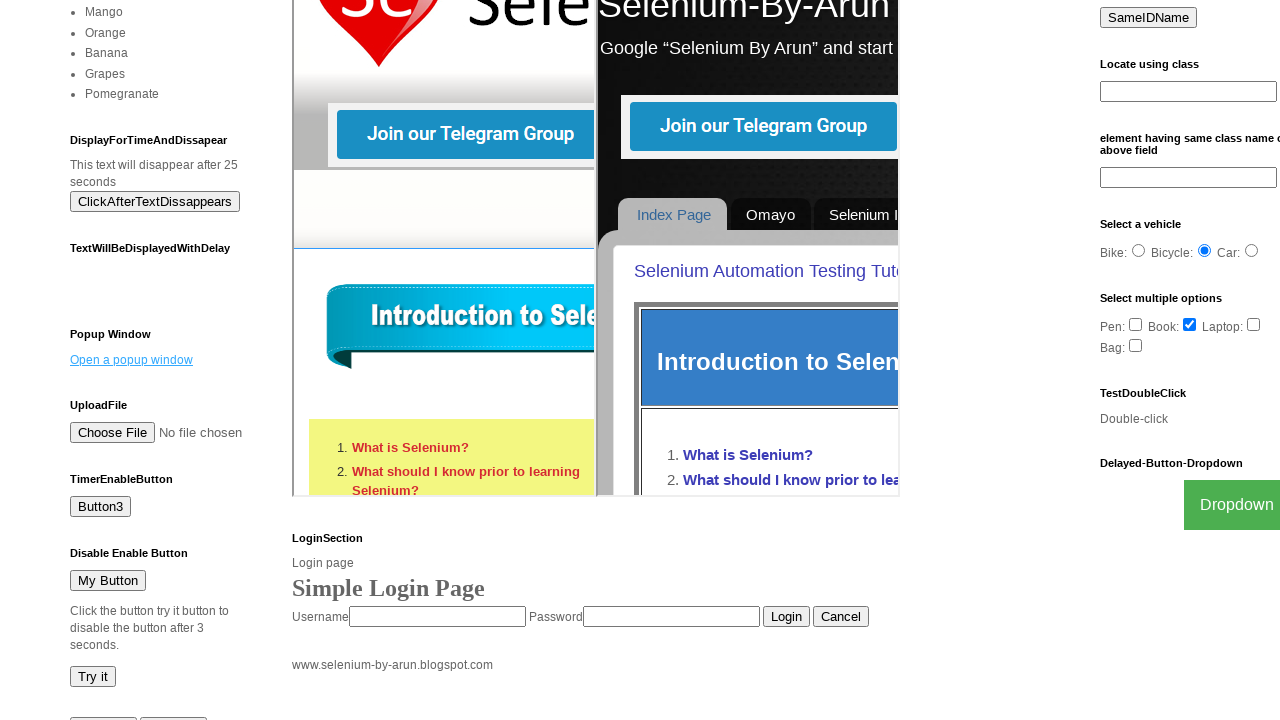